Navigates to My Account page and verifies the page heading

Starting URL: https://alchemy.hguy.co/lms

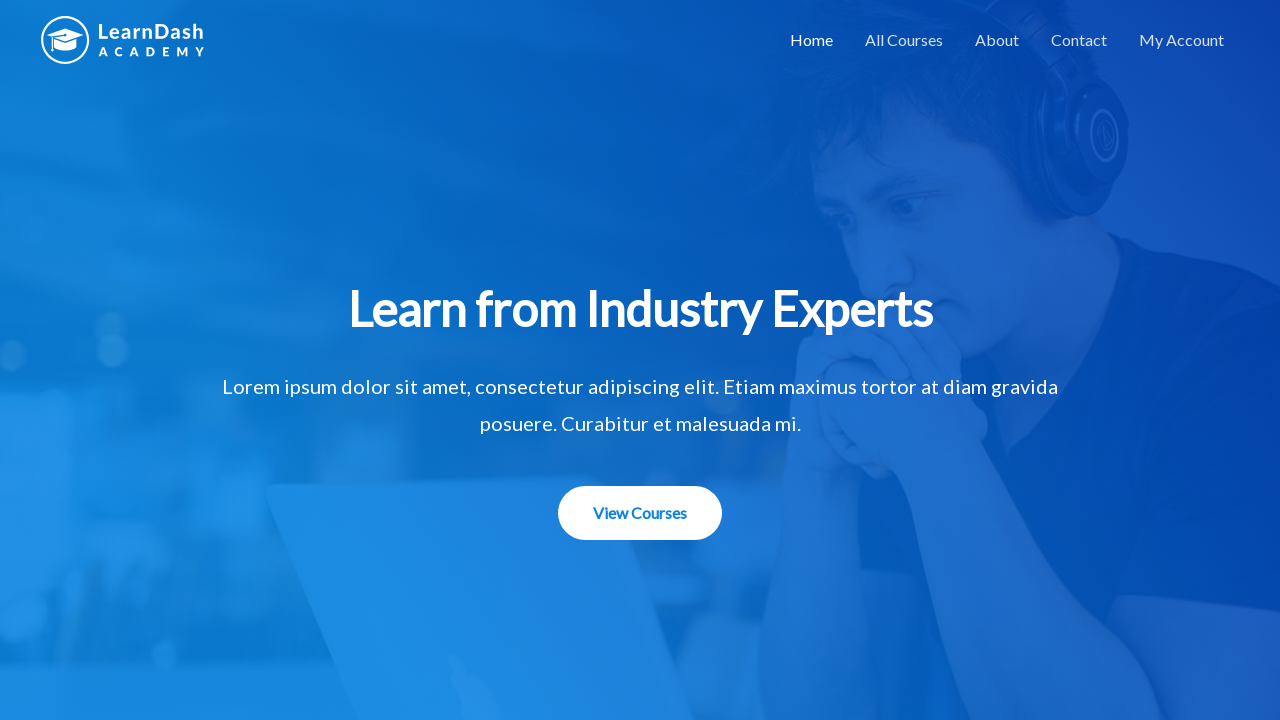

Clicked My Account link at (1182, 40) on xpath=//*[text()='My Account']
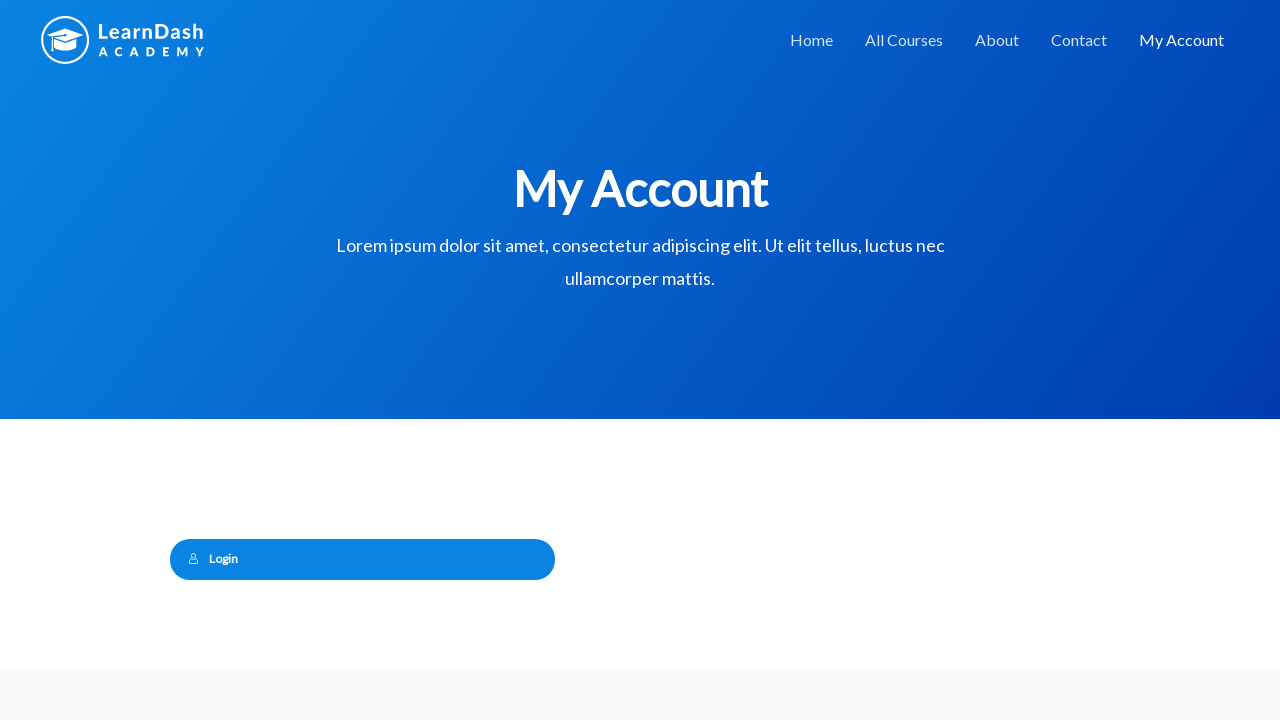

Retrieved My Account page heading text
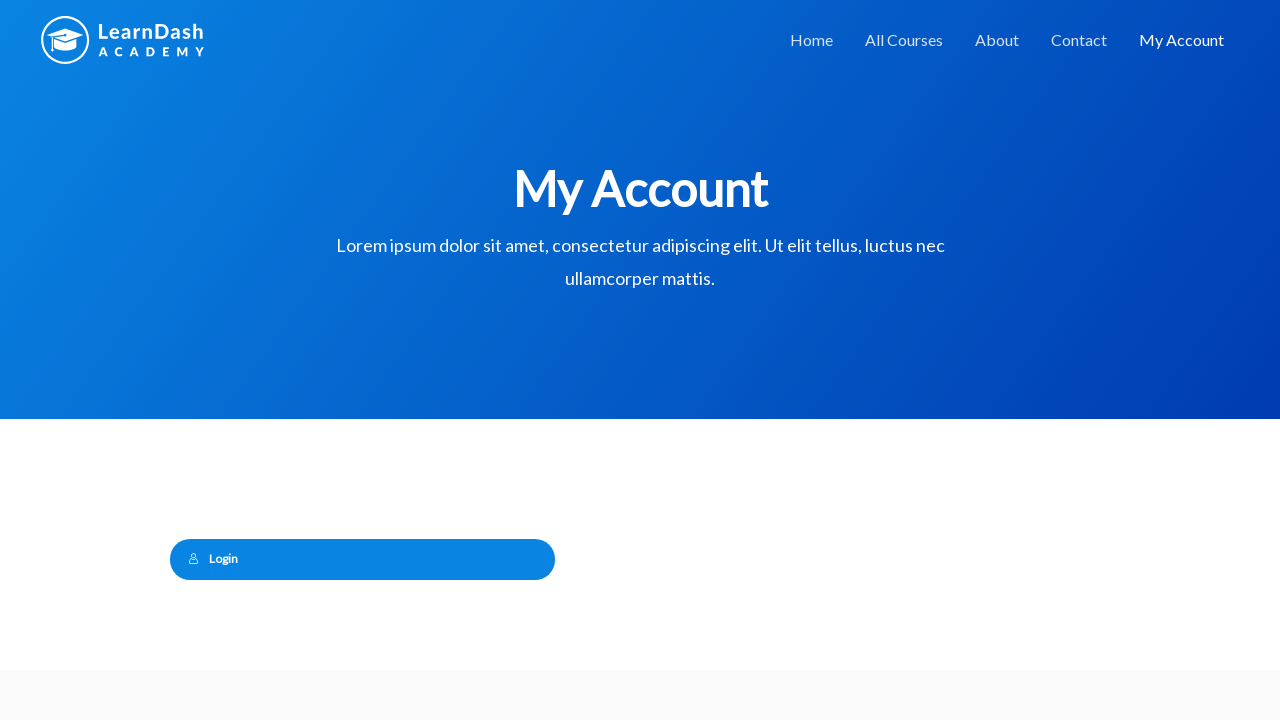

Verified My Account page heading is correct
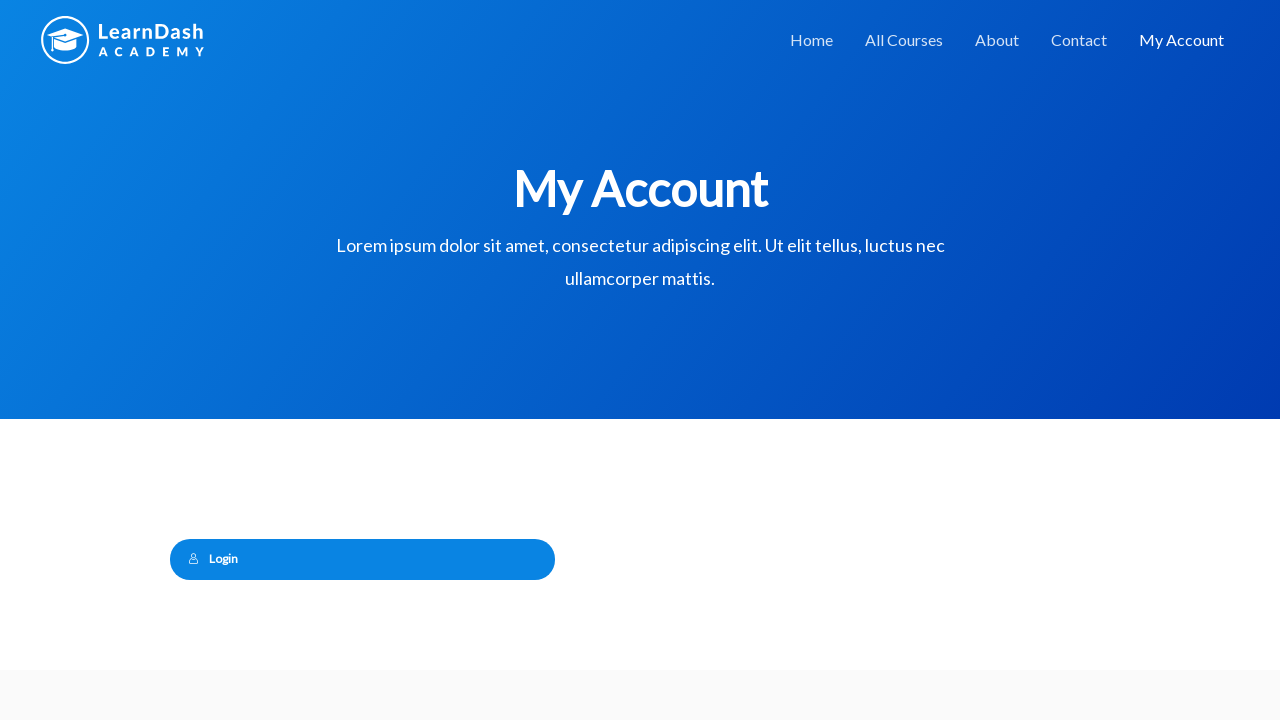

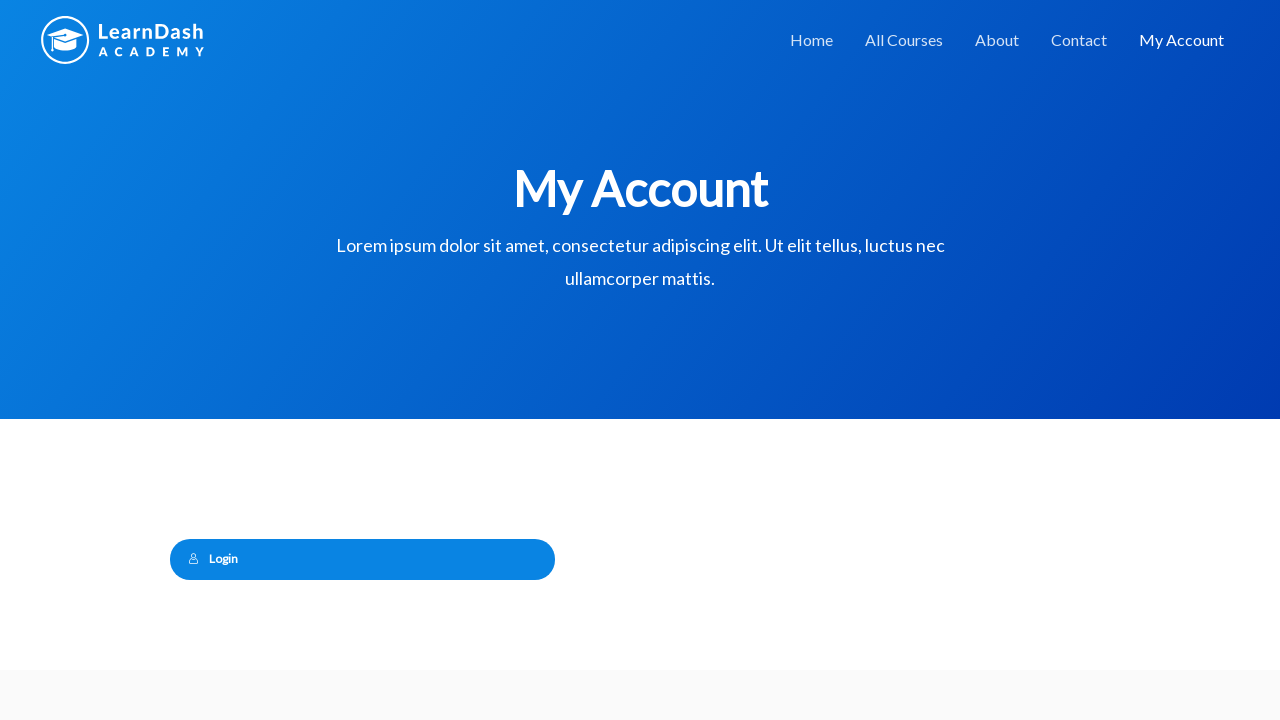